Tests clicking the first blue button on the VTiger CRM demo page using class selector

Starting URL: https://demo.vtiger.com/vtigercrm/index.php

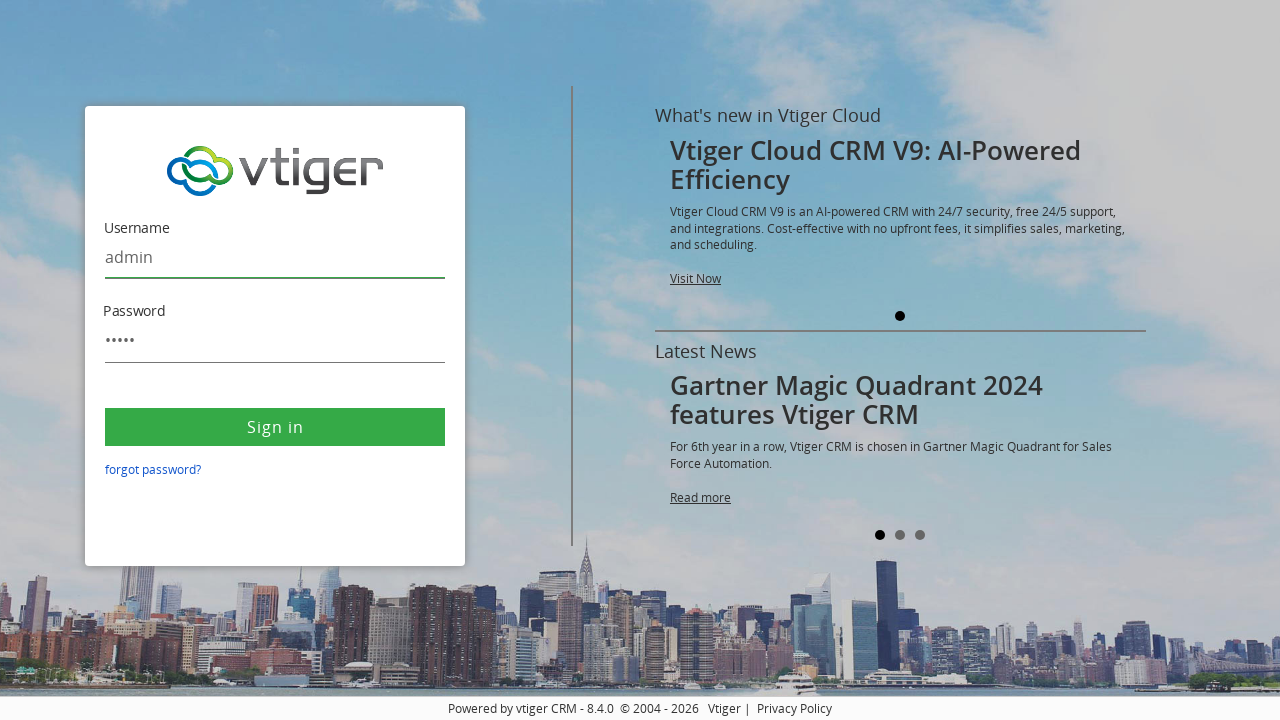

Navigated to VTiger CRM demo page
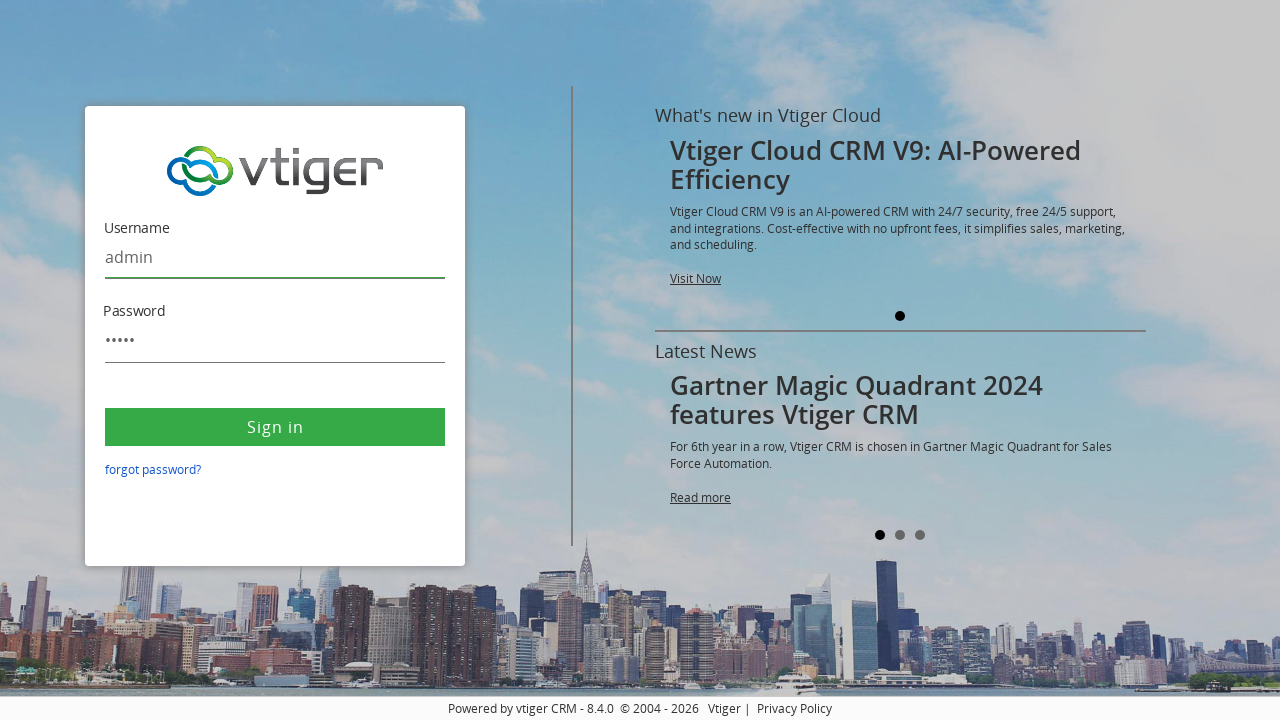

Clicked the first blue button using class selector at (275, 427) on .button.buttonBlue >> nth=0
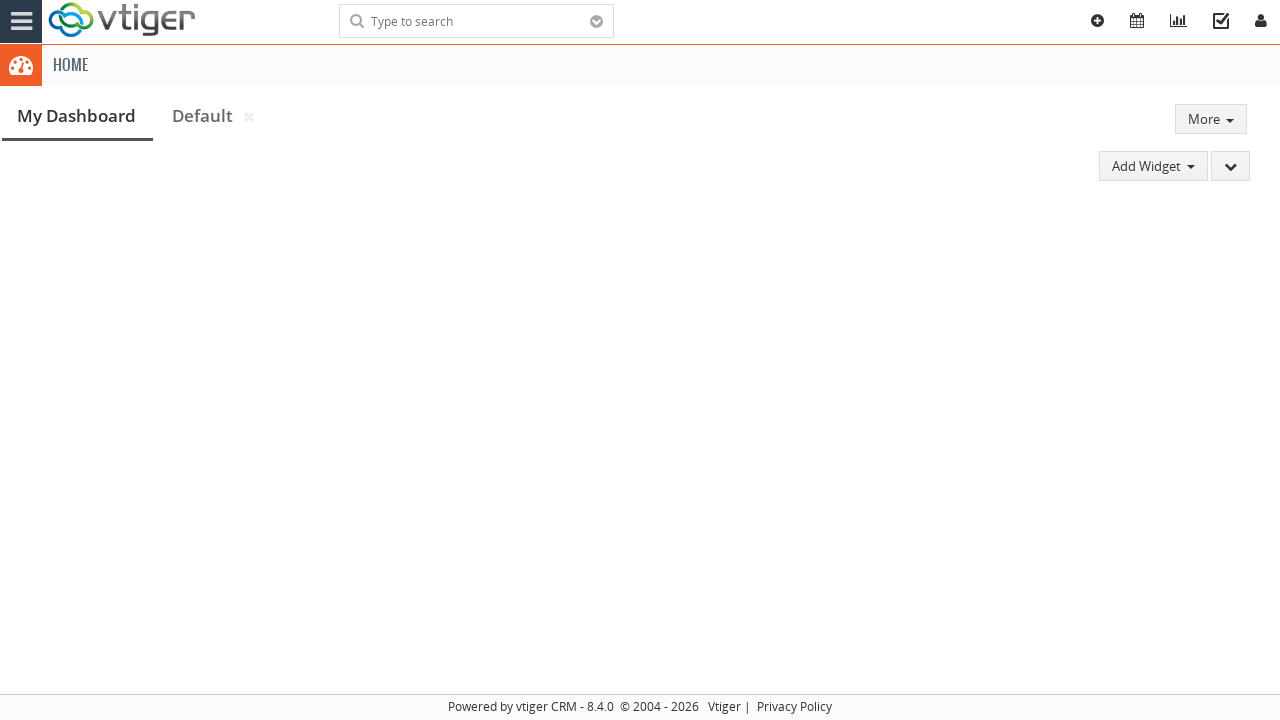

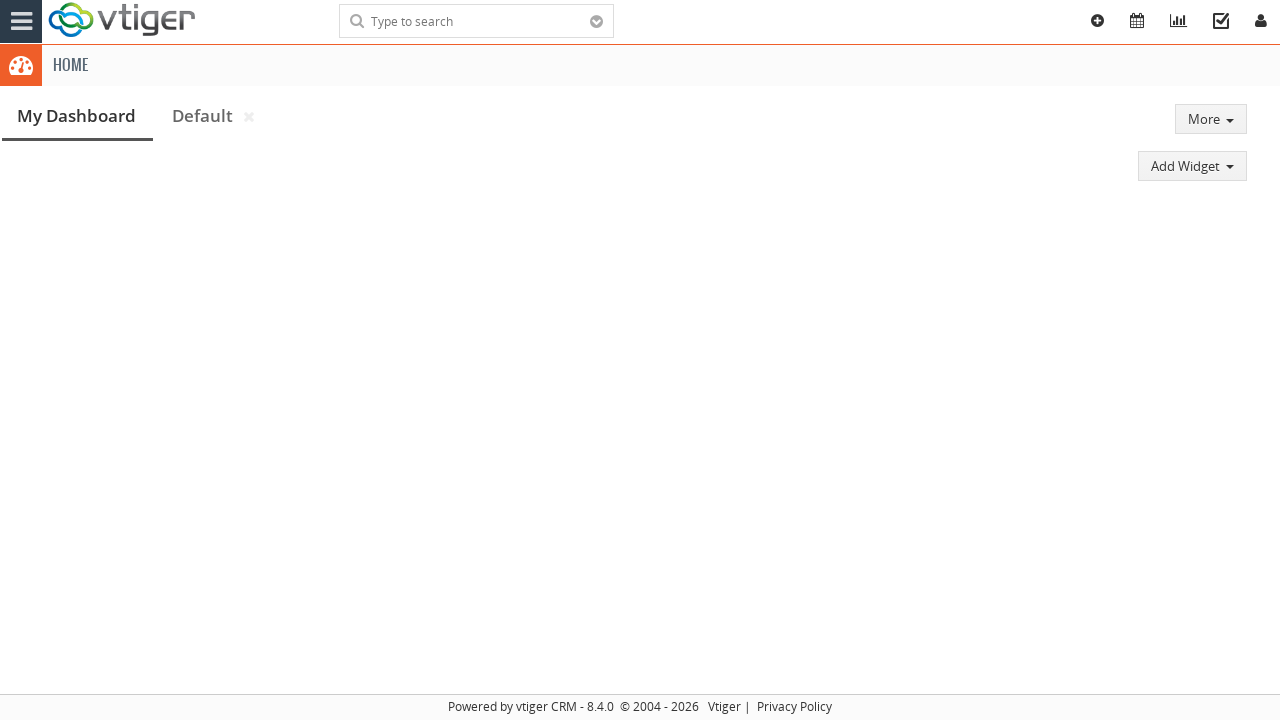